Visits the Selenium Practice e-commerce page and verifies it loads successfully

Starting URL: https://rahulshettyacademy.com/seleniumPractise/#/

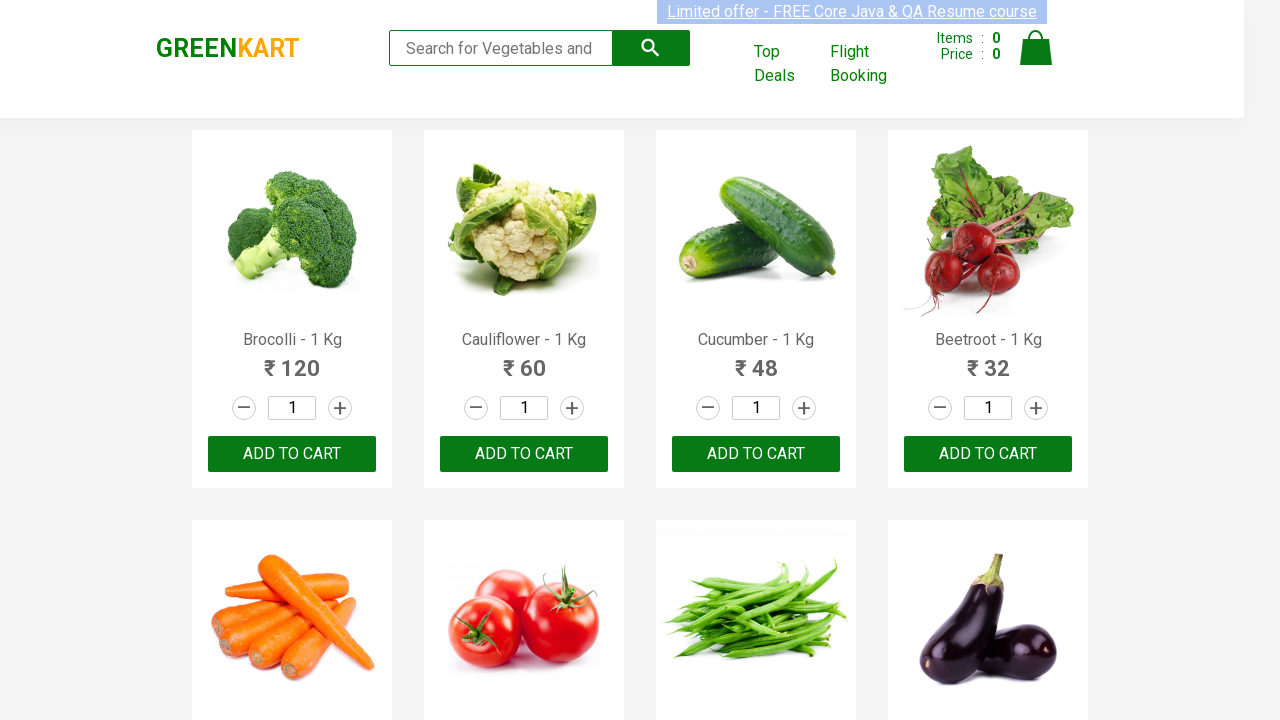

Waited for search input to load on Selenium Practice e-commerce page
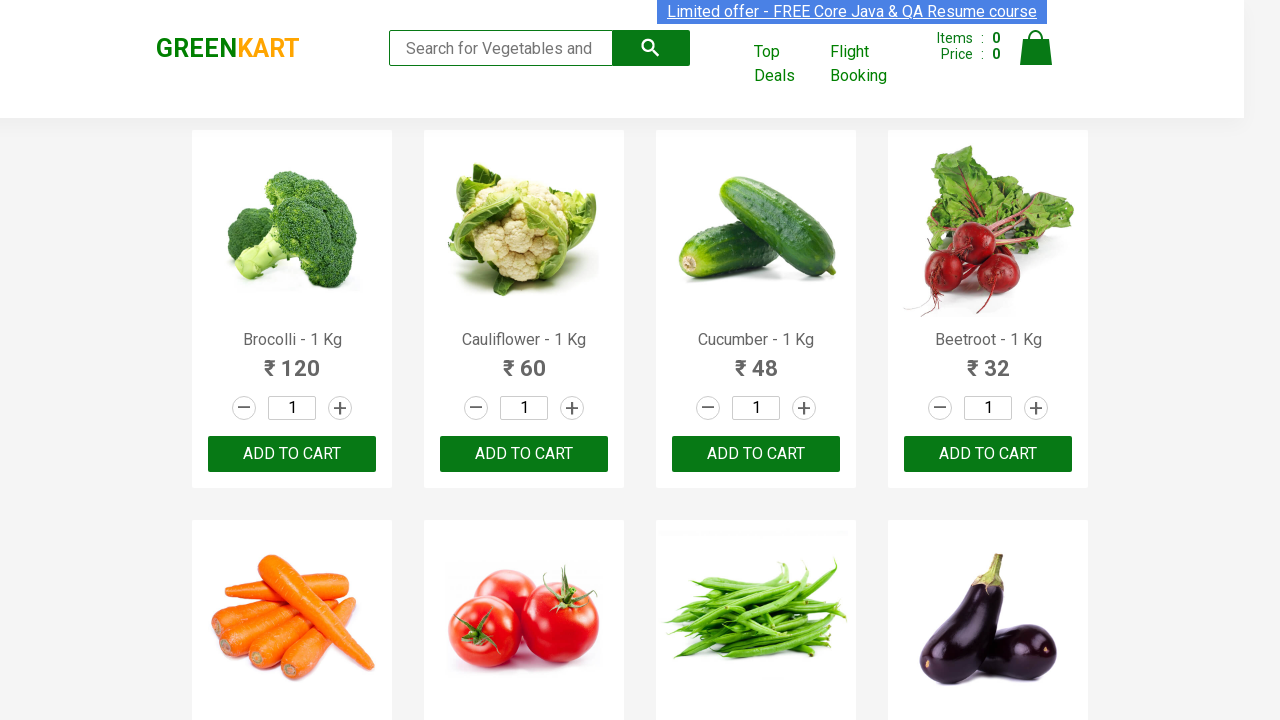

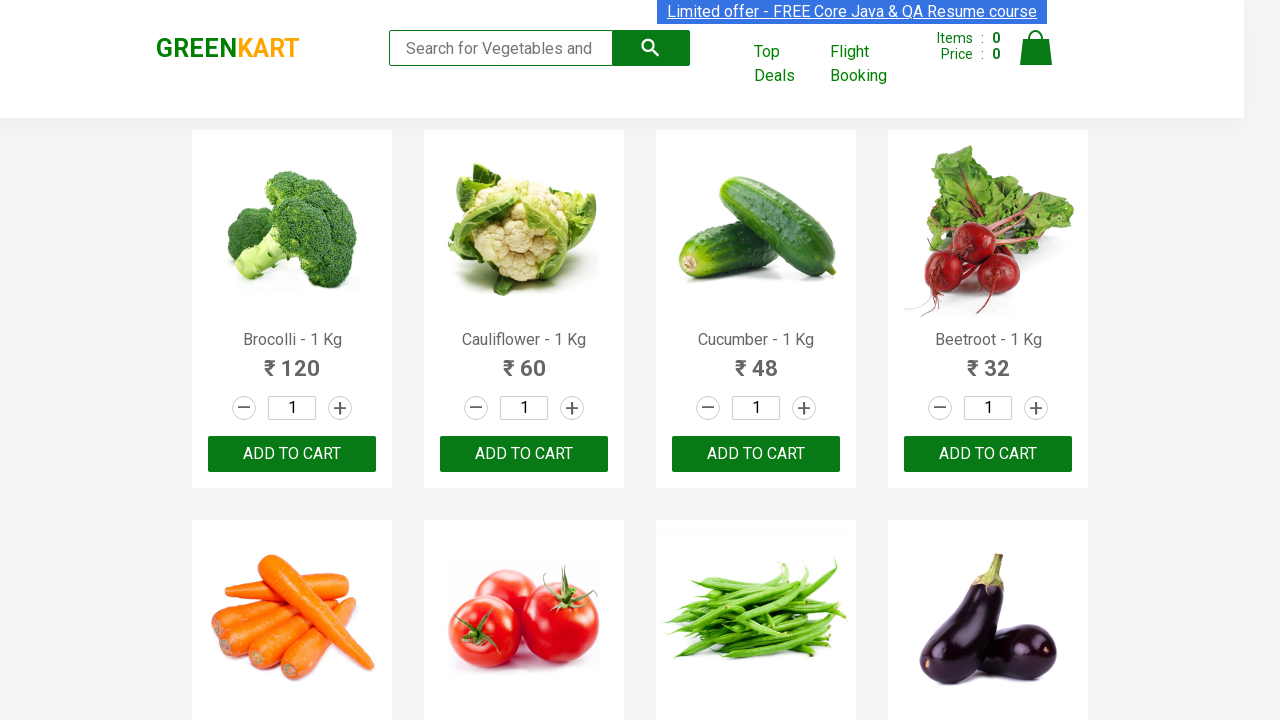